Tests JavaScript exception handling by clicking a button that triggers a JS error

Starting URL: https://www.selenium.dev/selenium/web/bidi/logEntryAdded.html

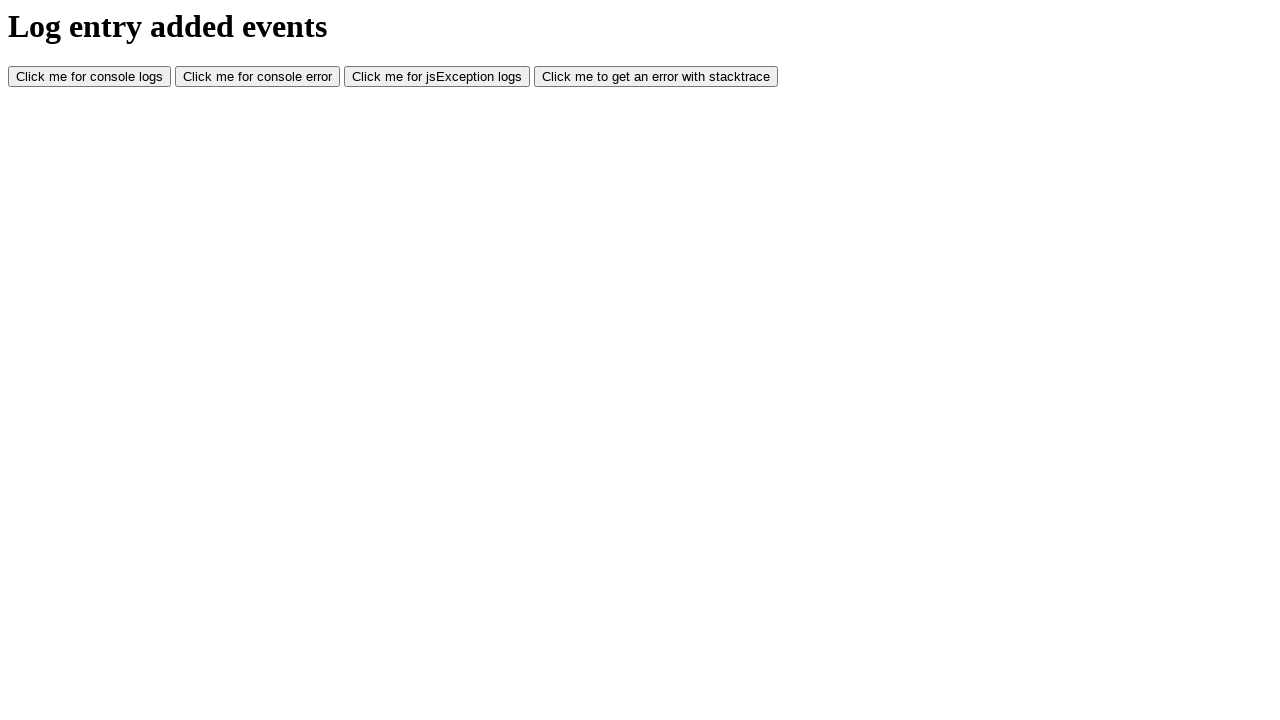

Set up page error listener to capture JavaScript exceptions
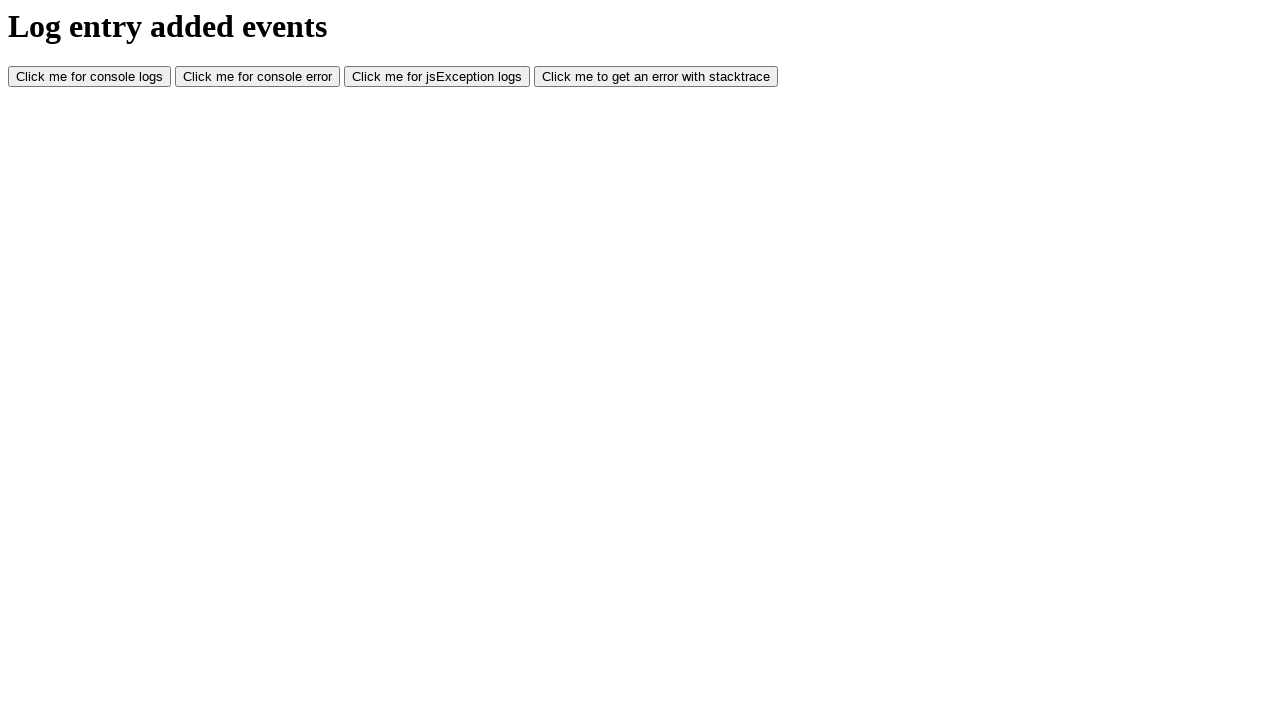

Clicked button to trigger JavaScript exception at (437, 77) on #jsException
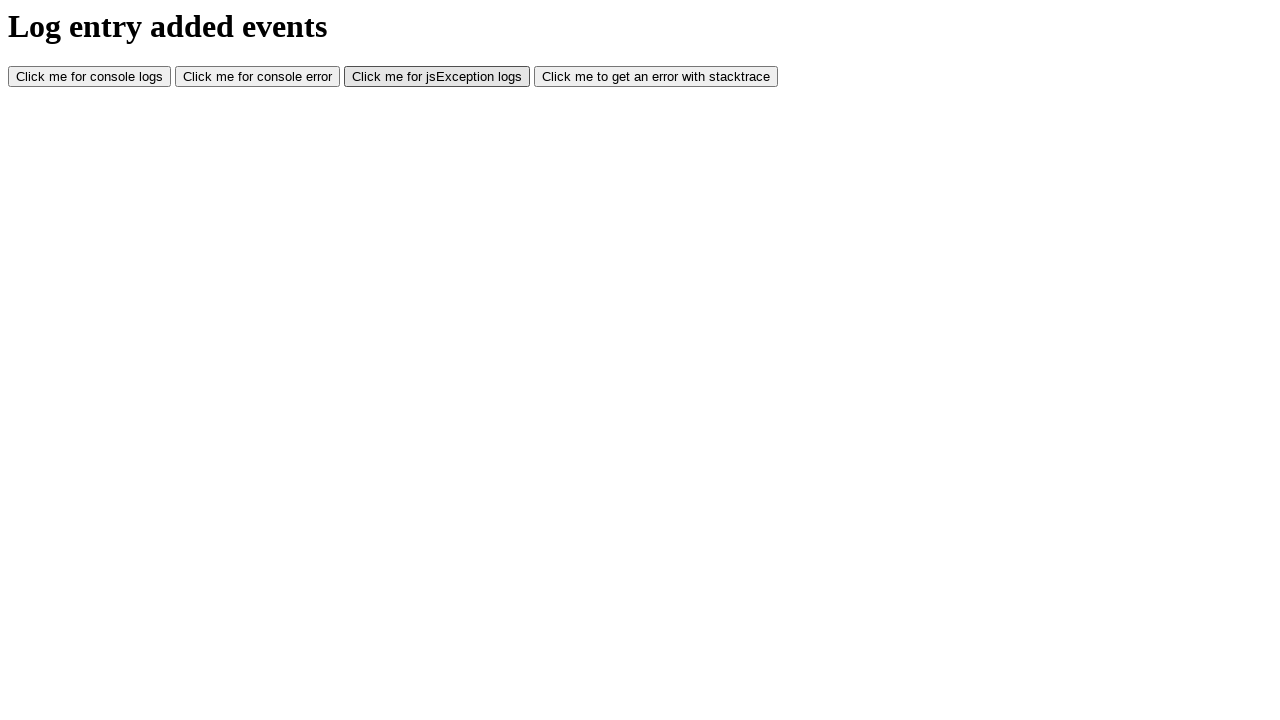

Waited 1 second for exception to be captured
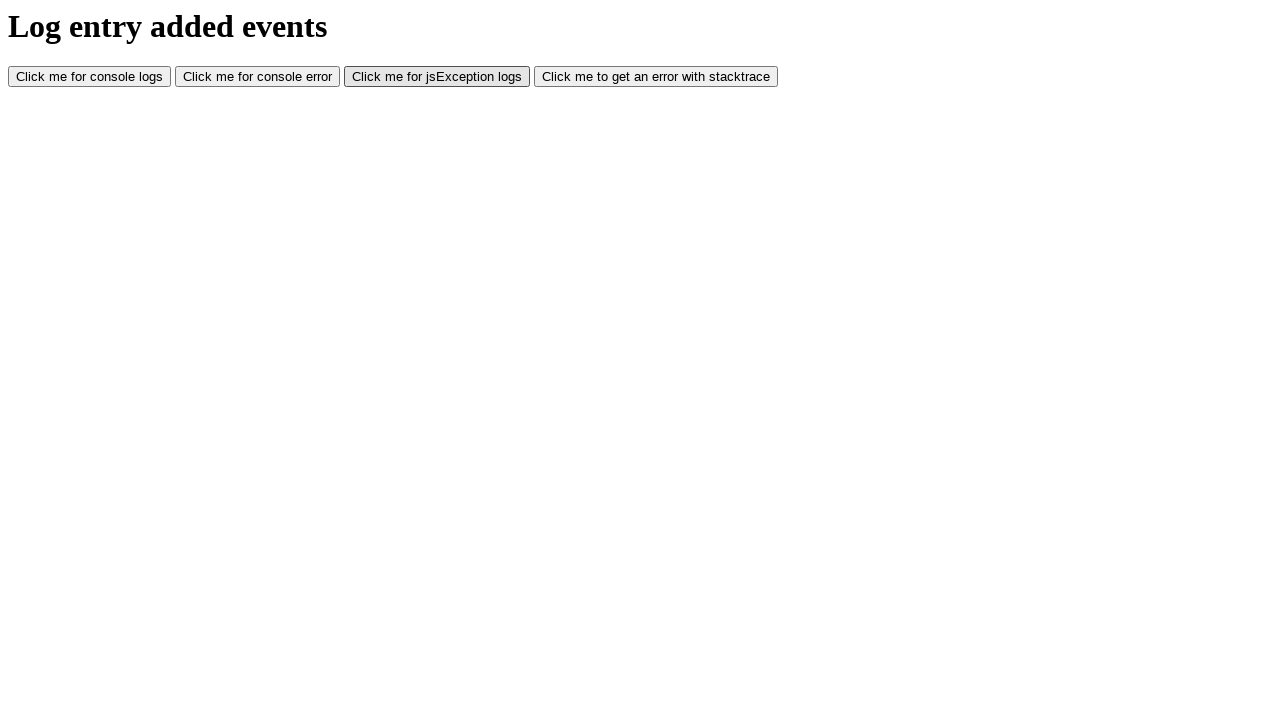

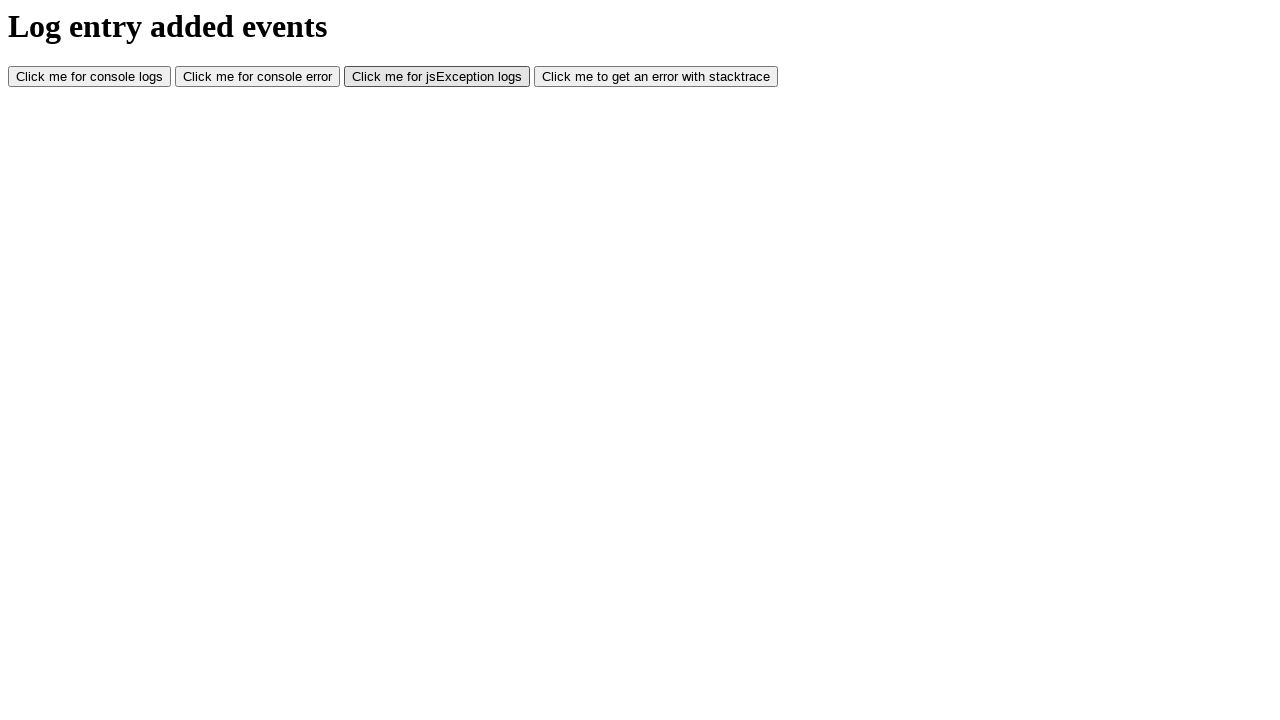